Tests clicking the "Cart" link in the header menu and verifies the Cart page opens

Starting URL: http://intershop5.skillbox.ru/

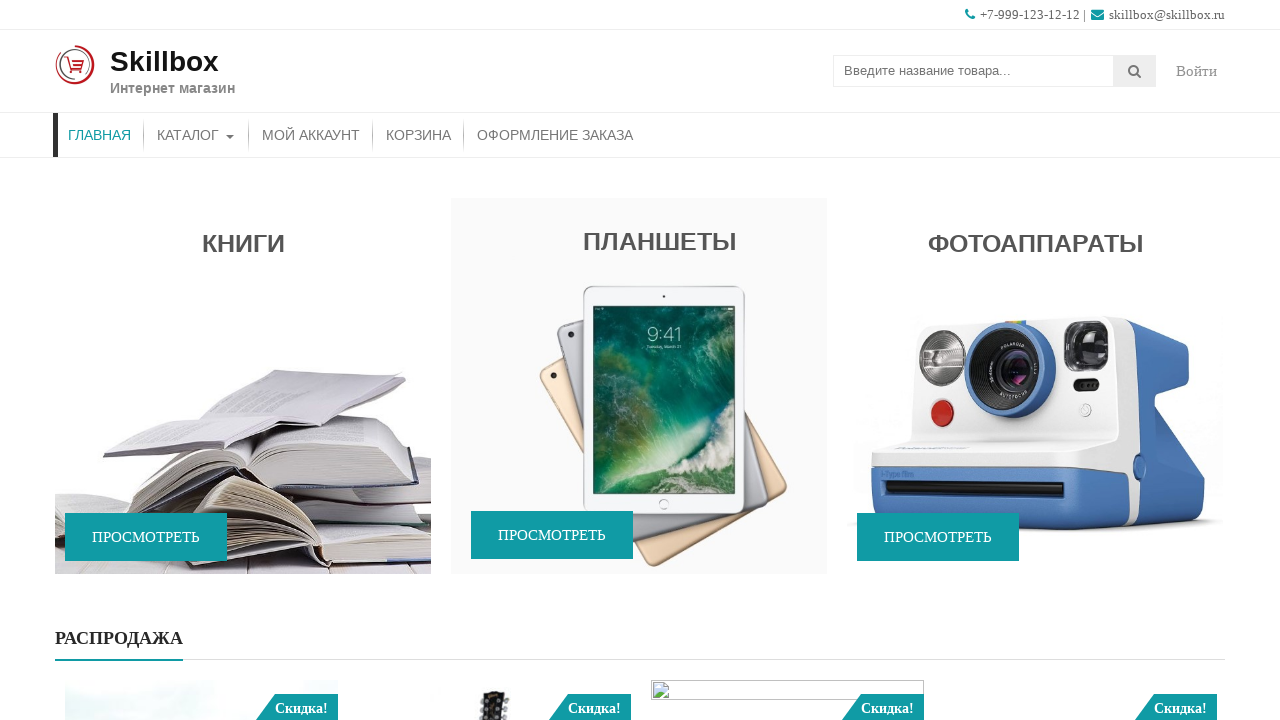

Clicked 'Корзина' (Cart) link in header menu at (418, 135) on xpath=//*[contains(@class, 'store-menu')]//a[.='Корзина']
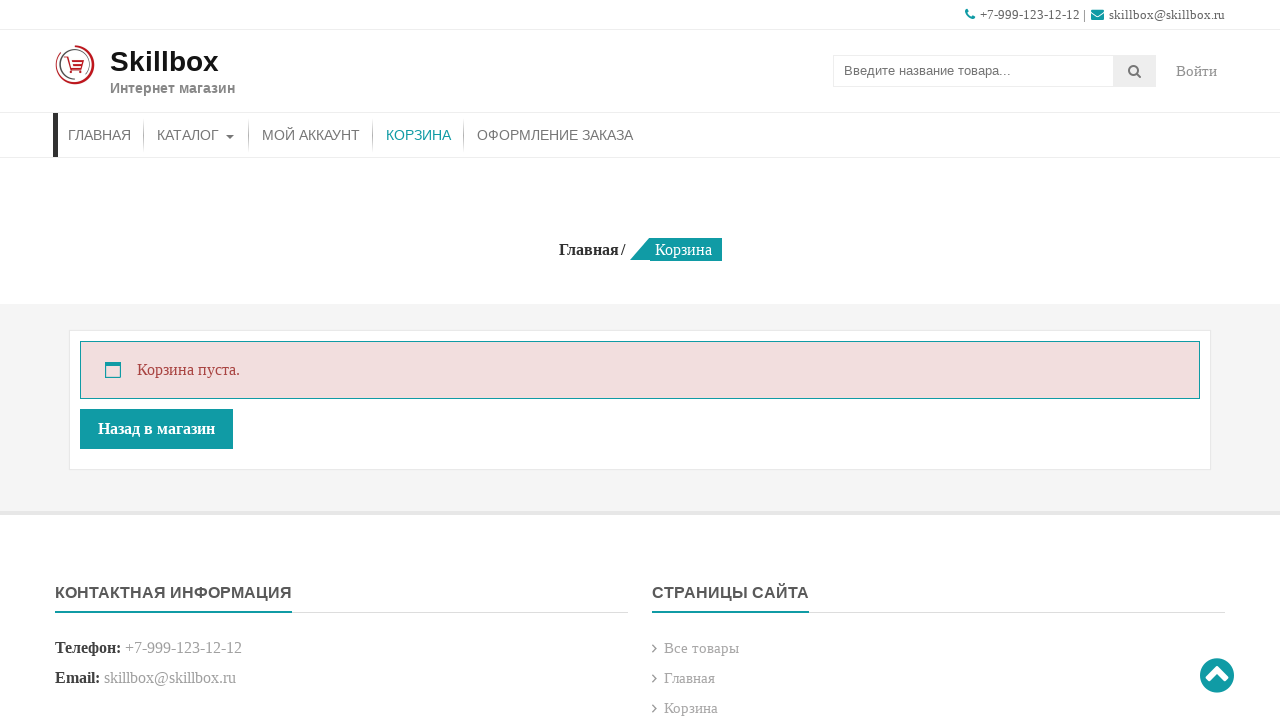

Cart page title 'Корзина' is displayed, verifying page loaded successfully
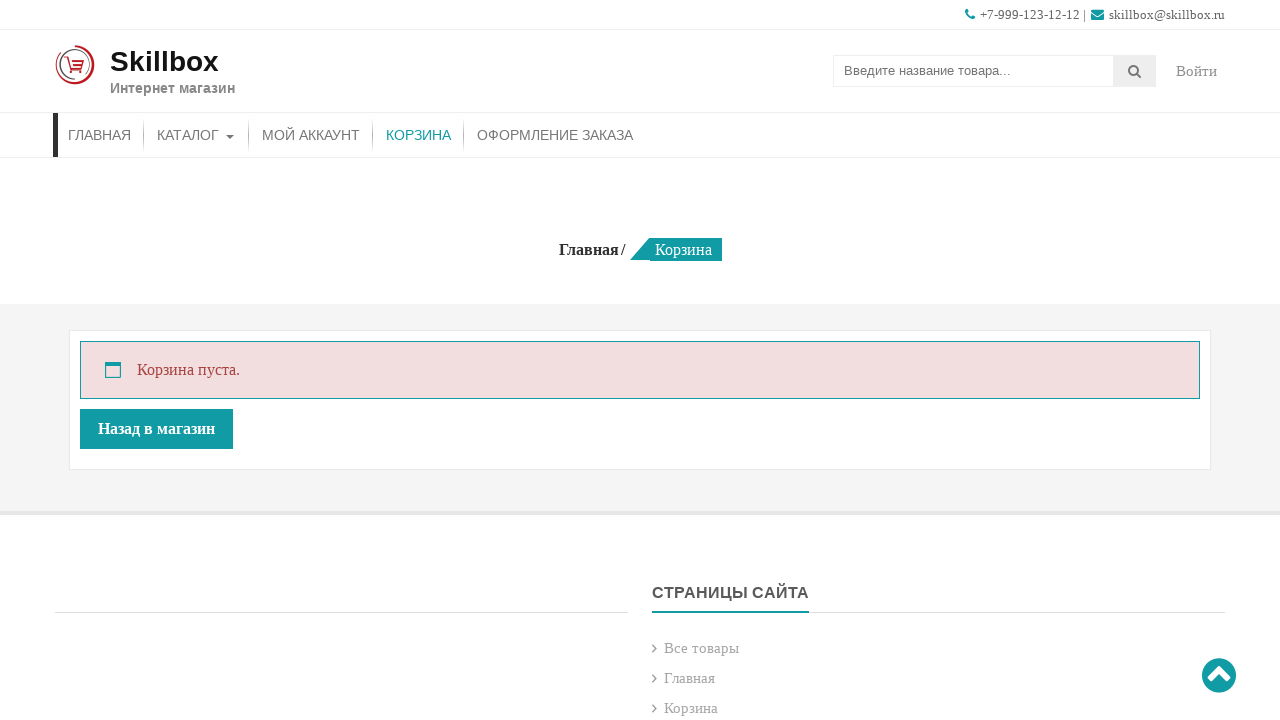

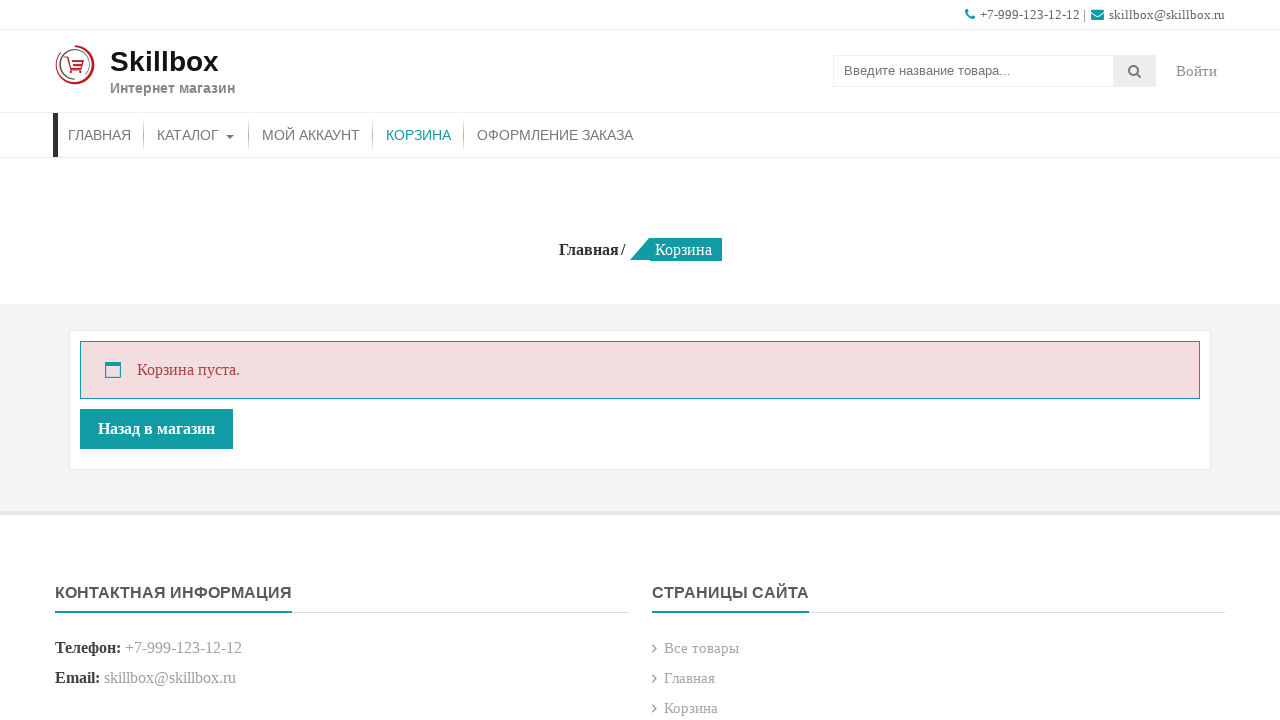